Navigates to YouTube homepage and verifies the page title is correct

Starting URL: https://www.youtube.com

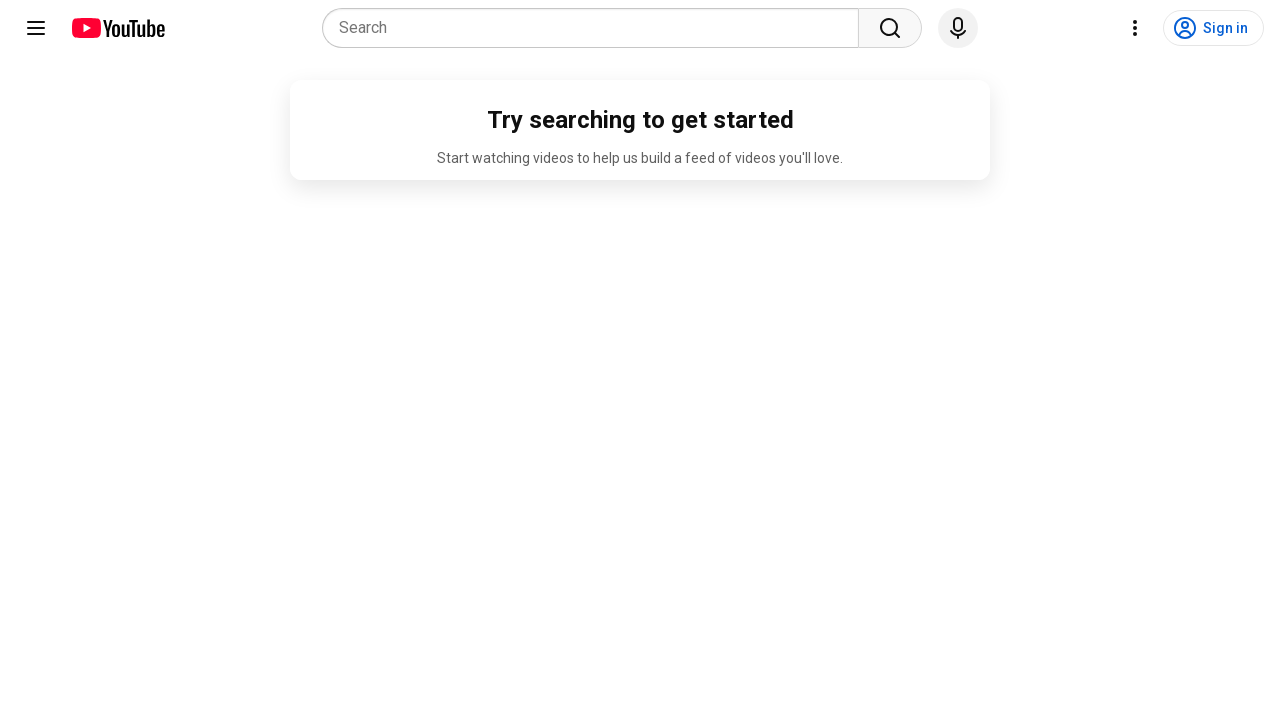

Navigated to YouTube homepage
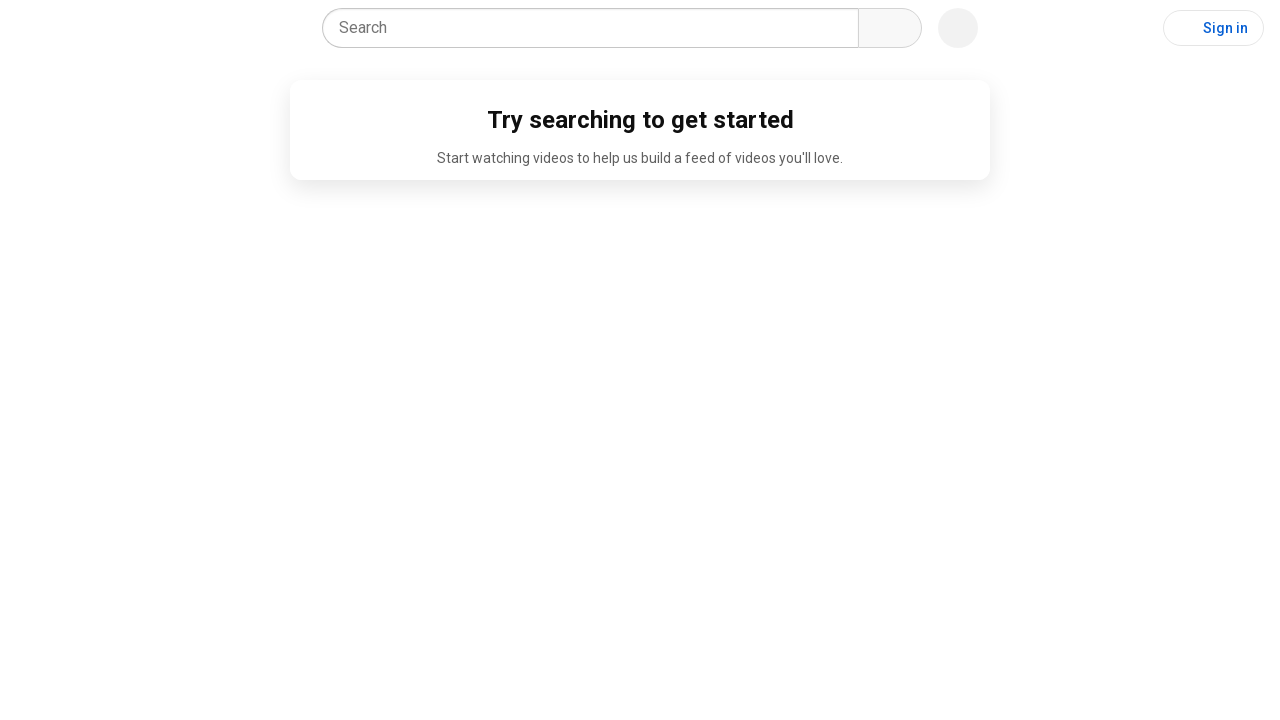

Verified page title is 'YouTube'
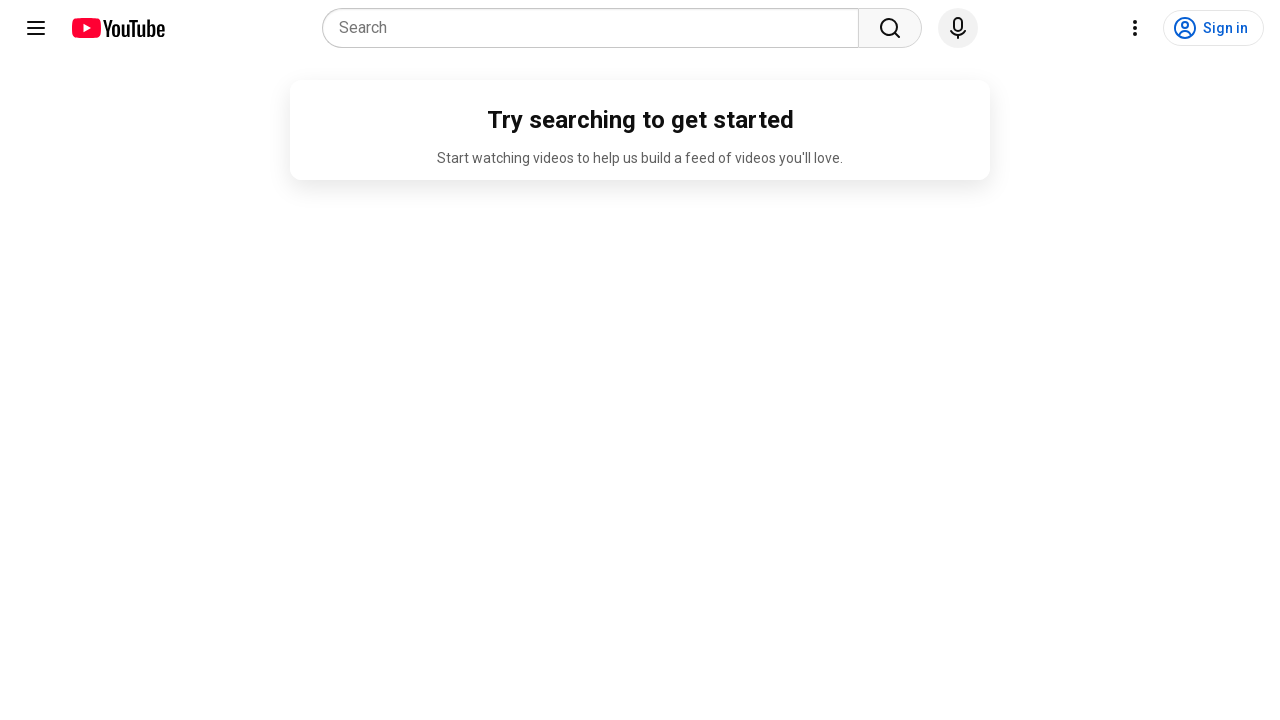

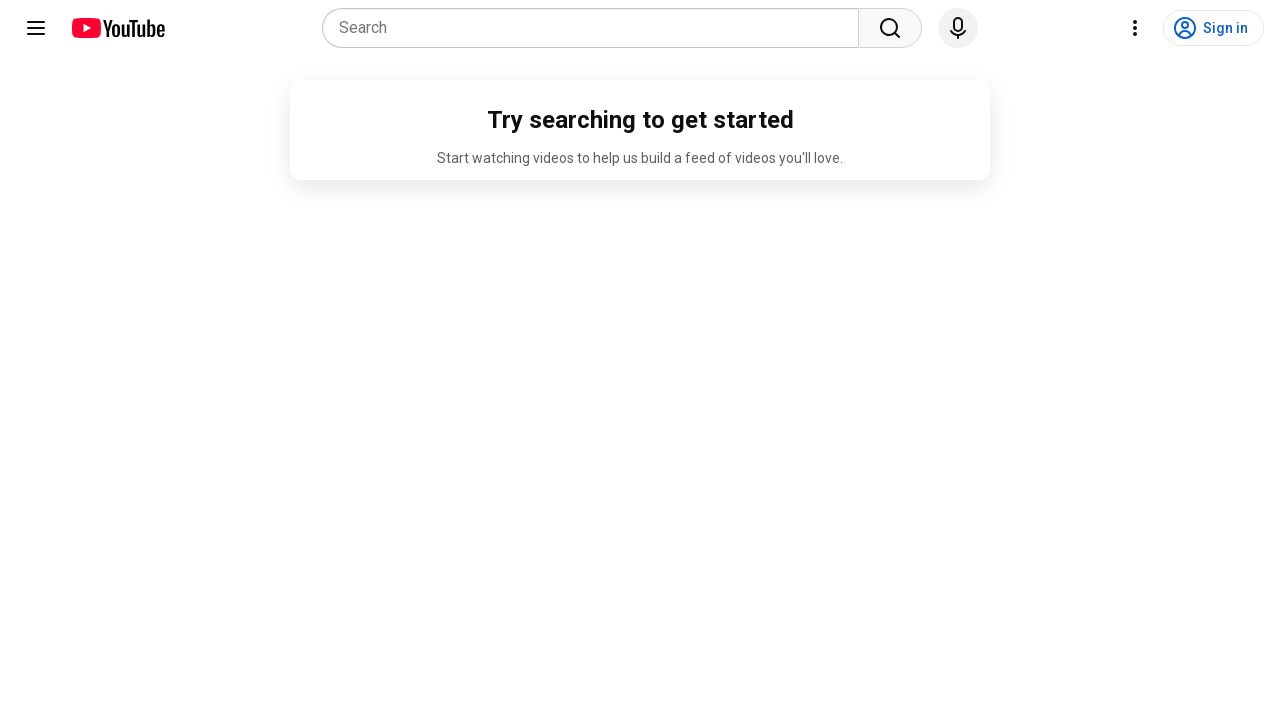